Fills a text input field and submits the form, then verifies the submission message

Starting URL: https://www.selenium.dev/selenium/web/web-form.html

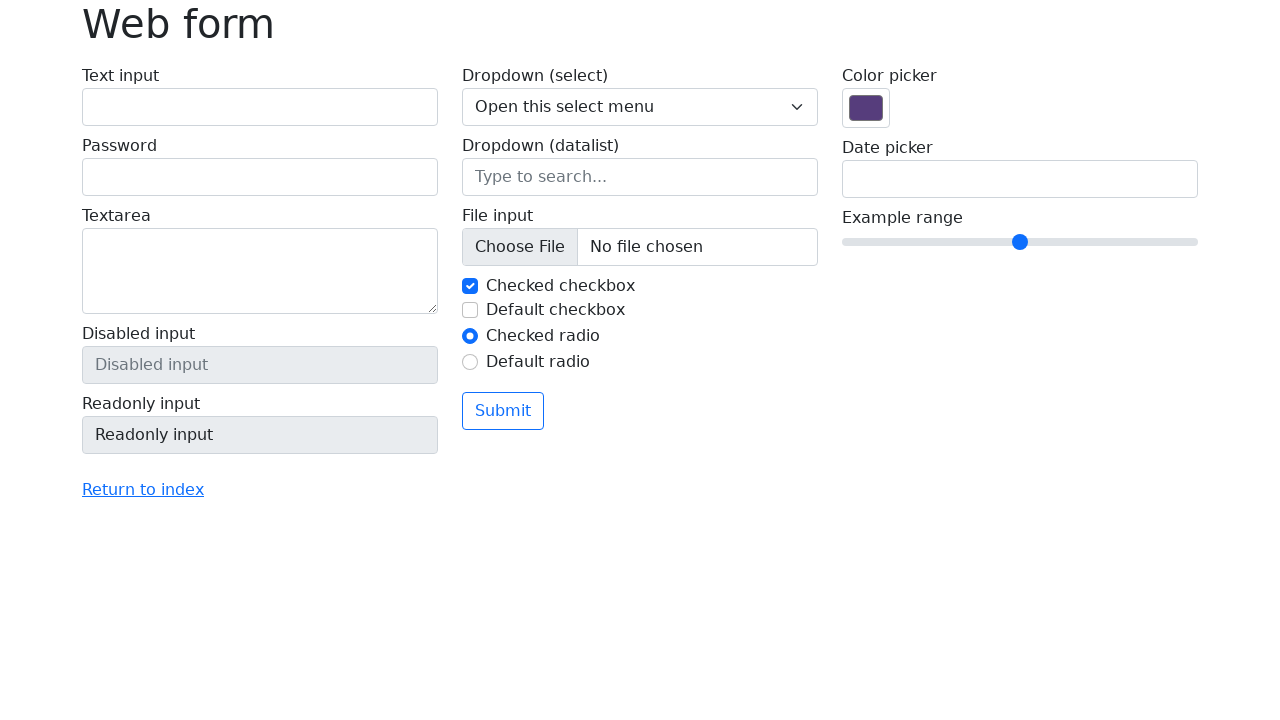

Filled text input field with 'Hello Selenium' on input[name='my-text']
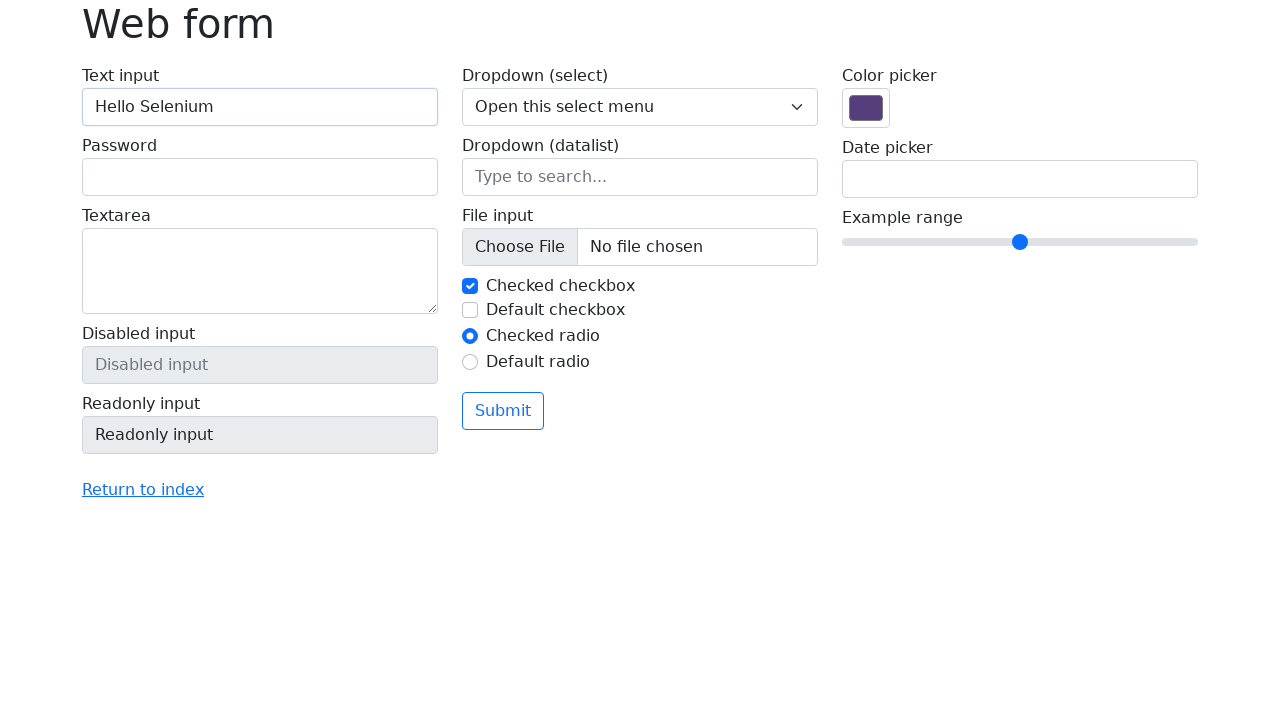

Clicked submit button at (503, 411) on button
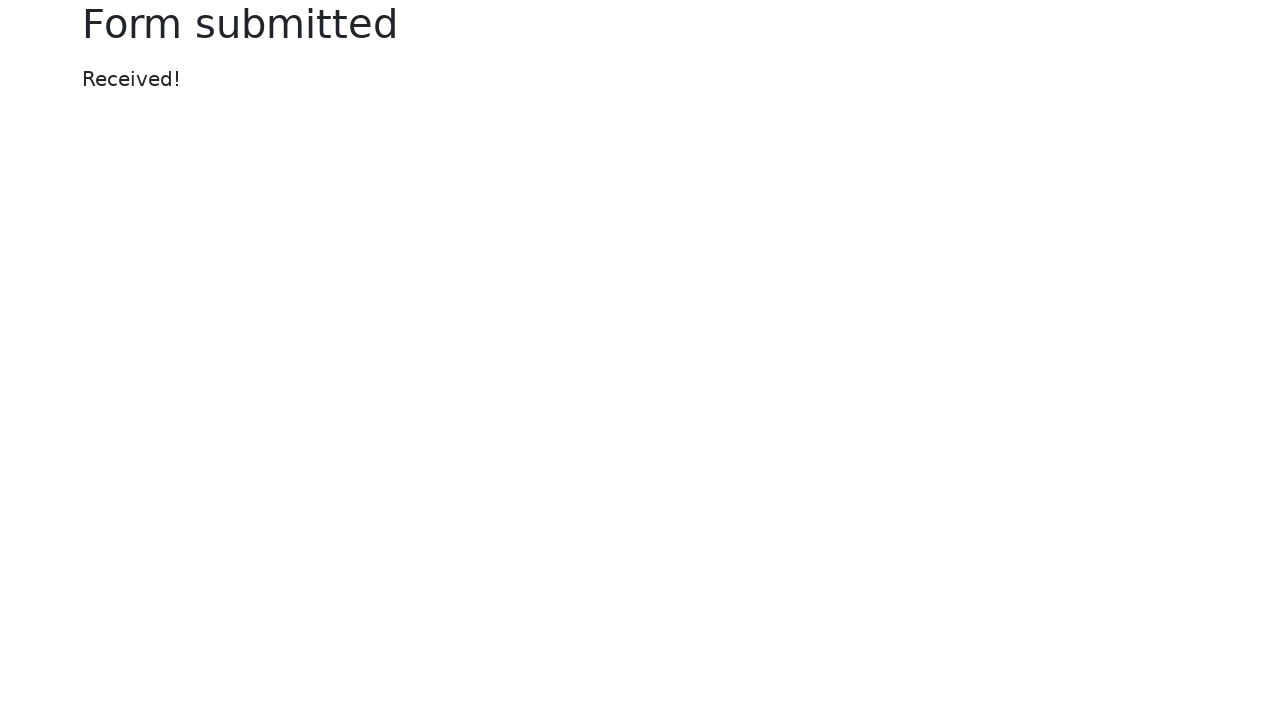

Waited for and located the submission message element
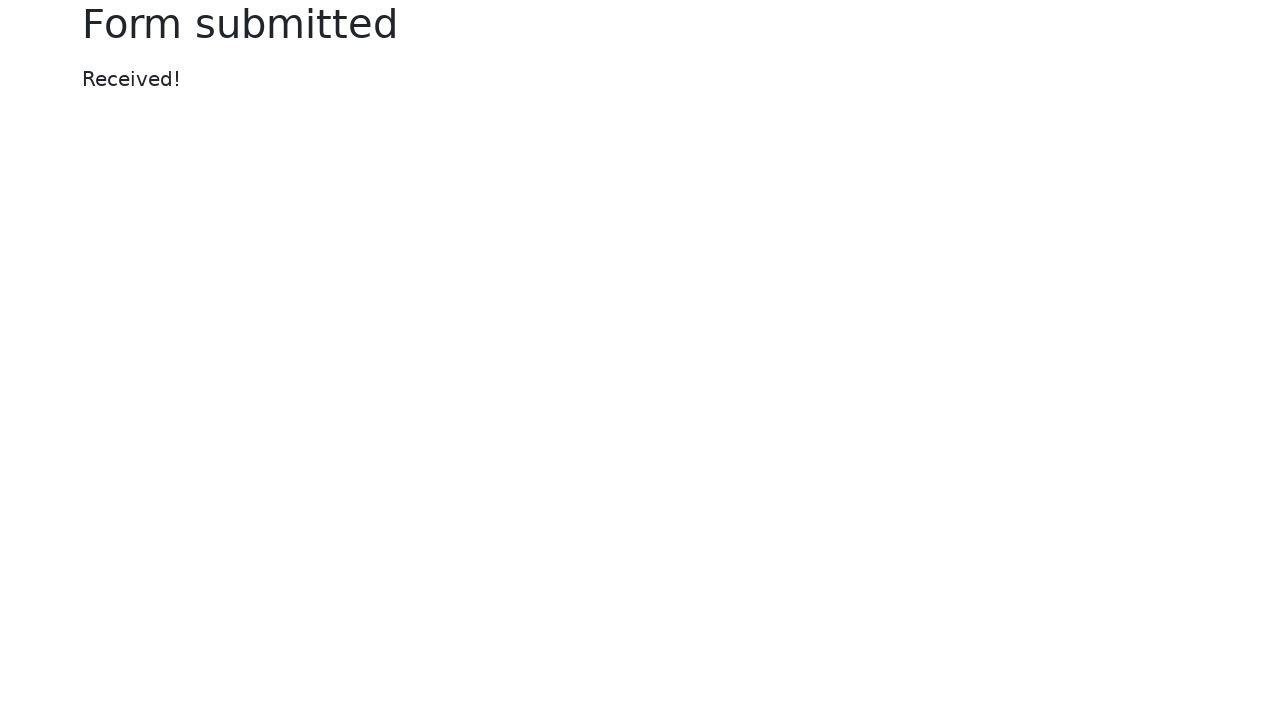

Verified submission message displays 'Received!'
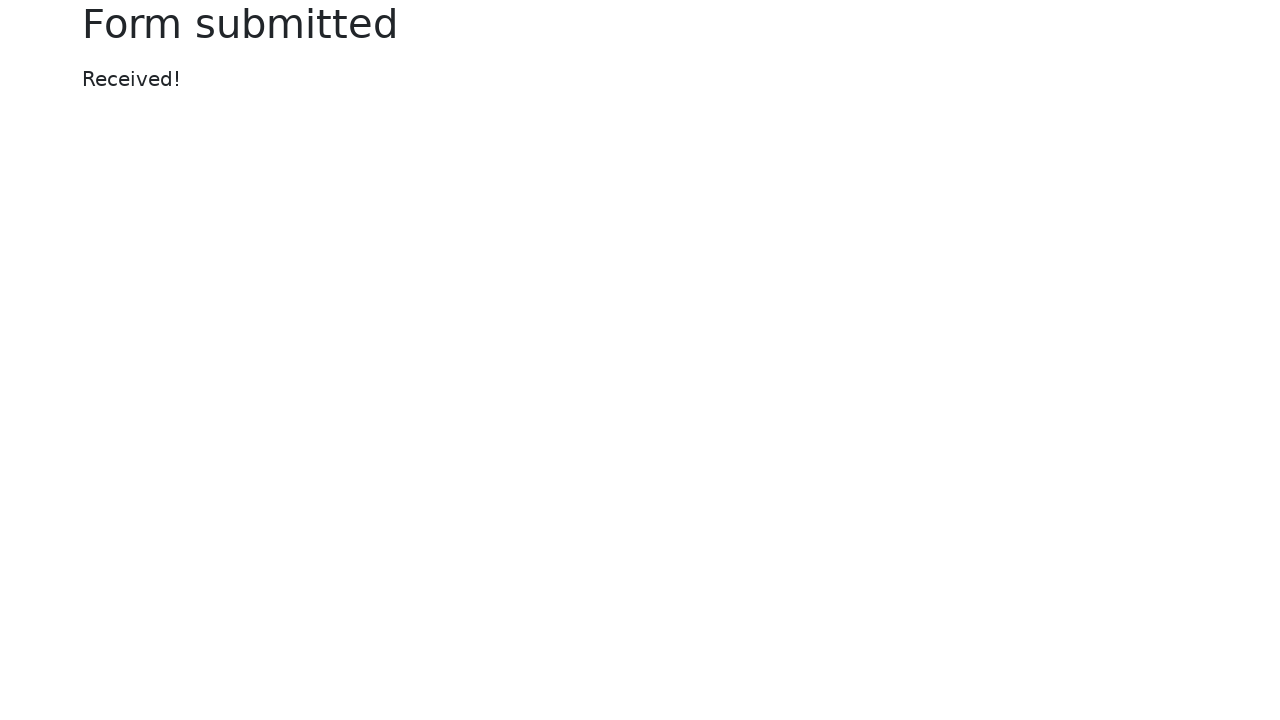

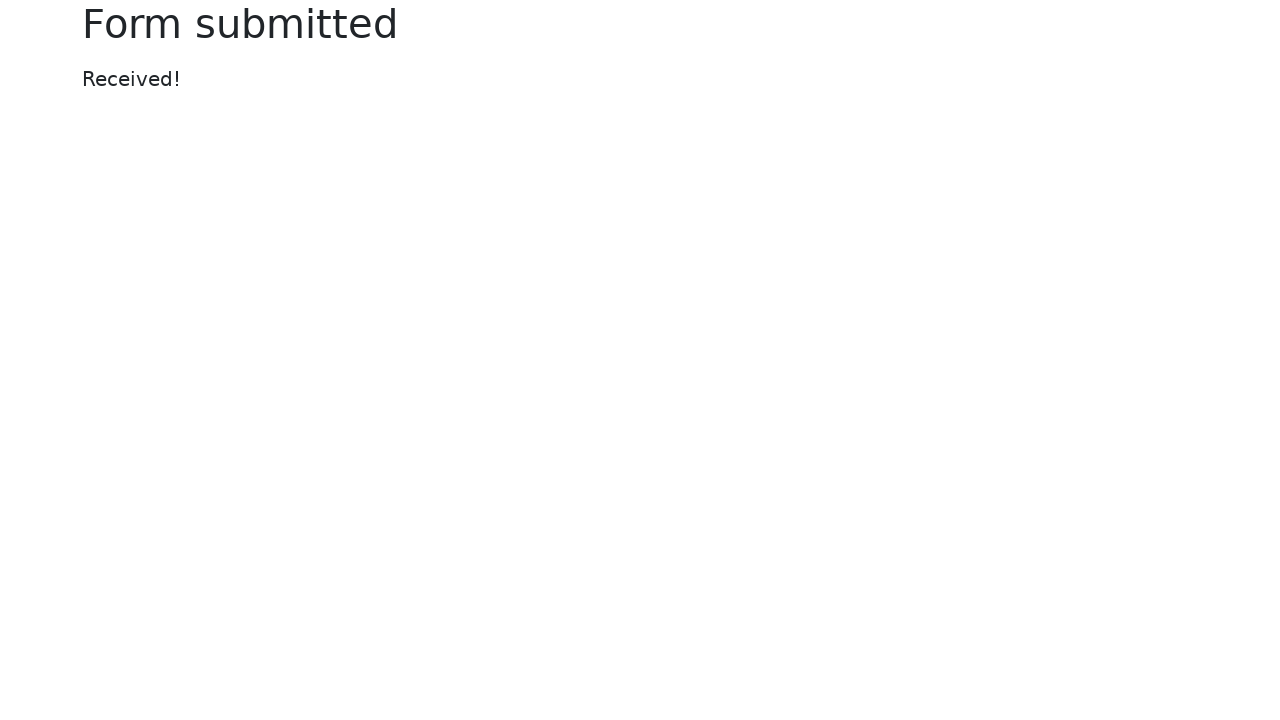